Tests dynamic loading functionality by clicking a start button and waiting for the dynamically loaded content to appear with "Hello World!" text

Starting URL: https://the-internet.herokuapp.com/dynamic_loading/2

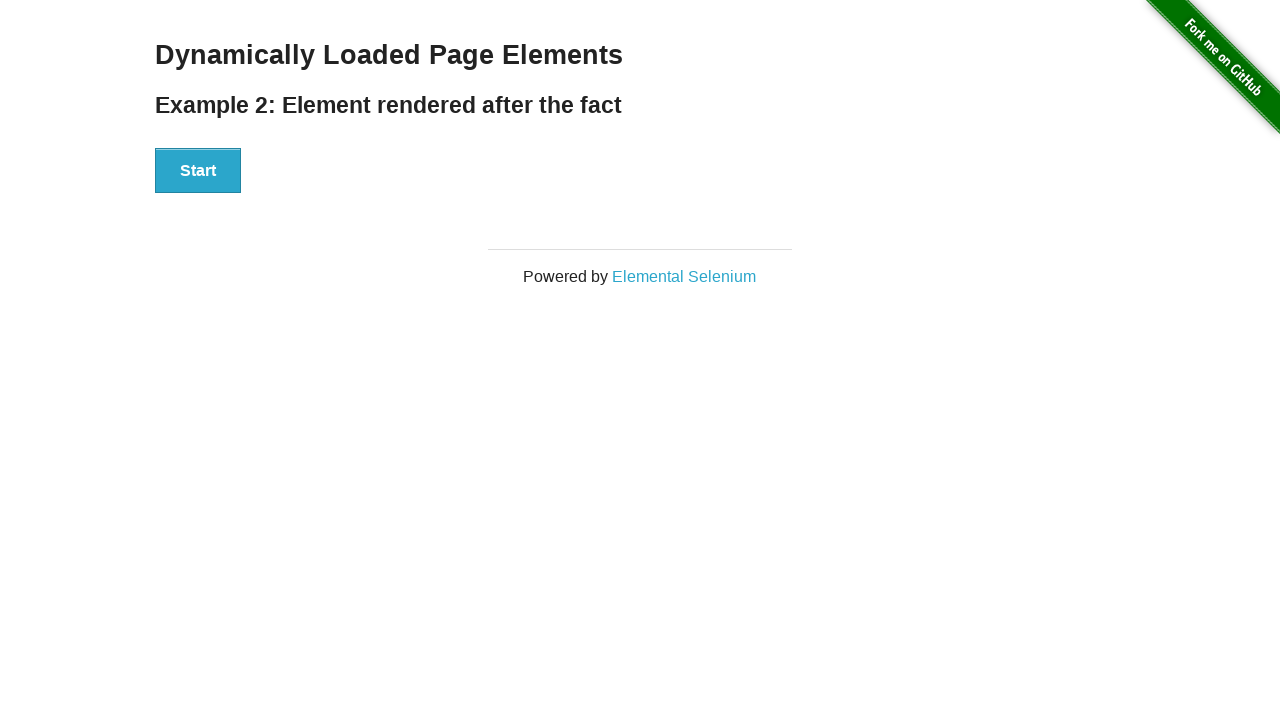

Clicked start button to trigger dynamic loading at (198, 171) on #start button
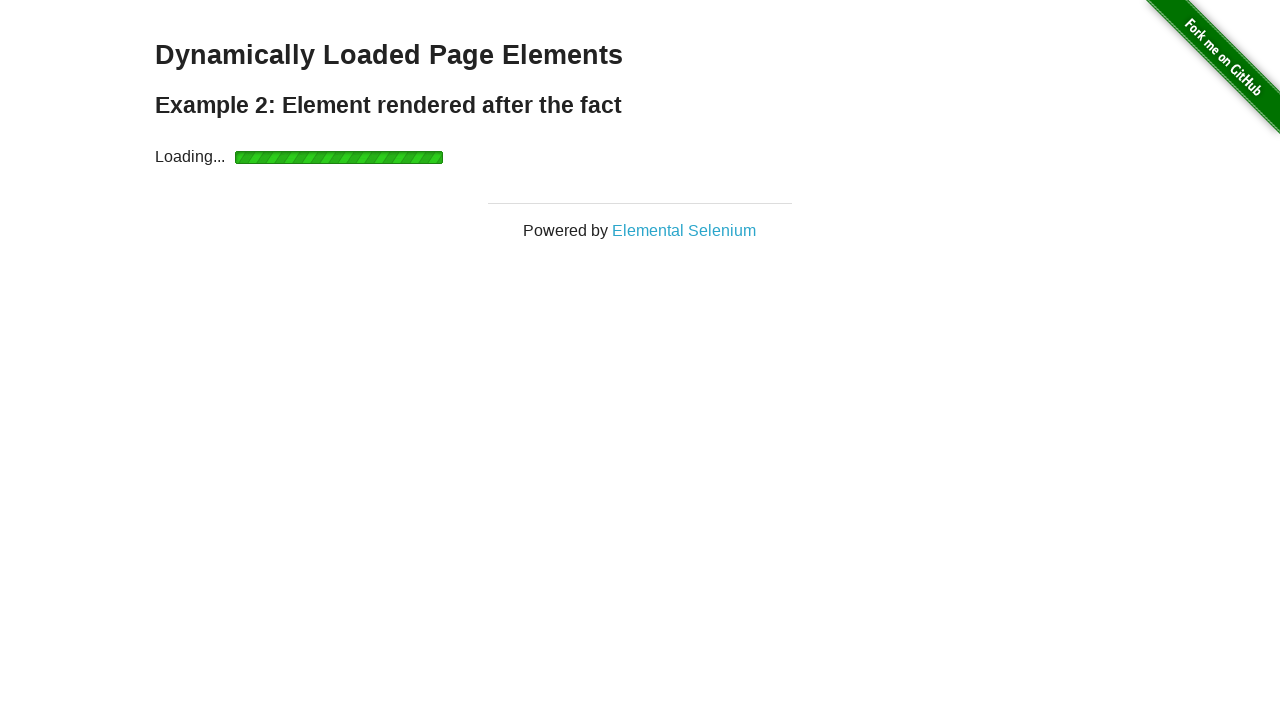

Dynamic content loaded and finish element became visible
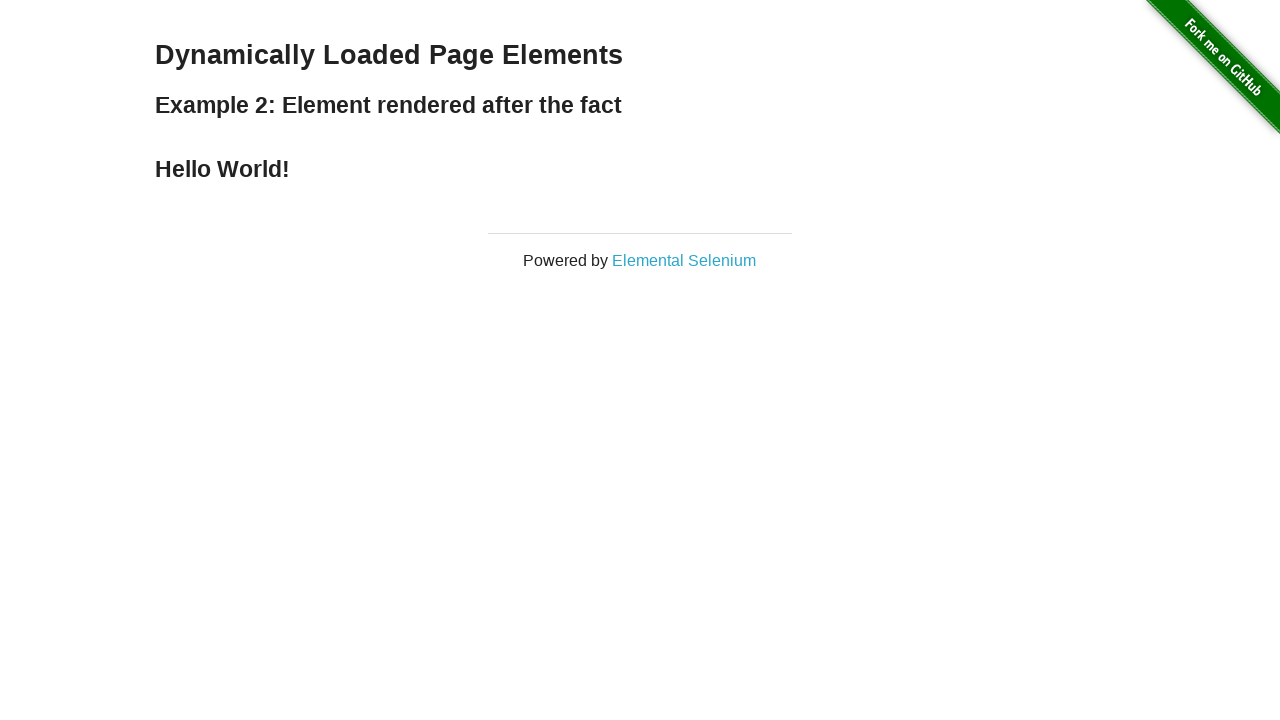

Retrieved text from finish element
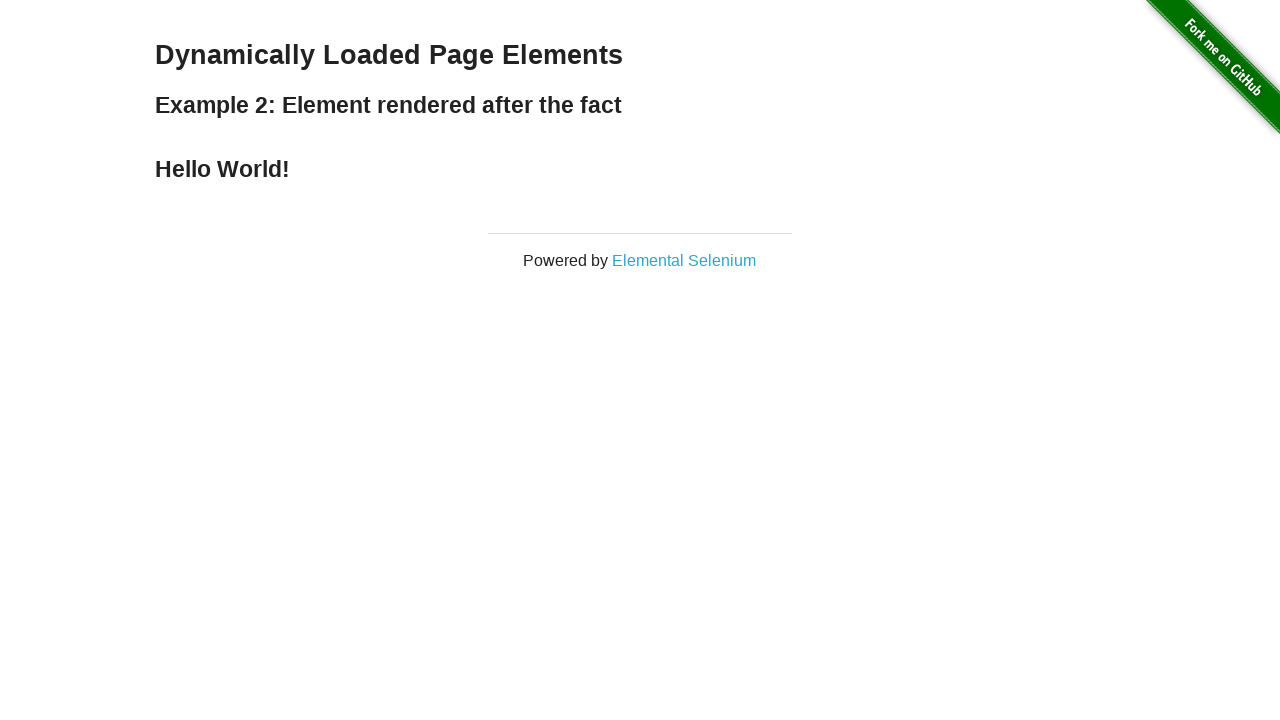

Verified 'Hello World!' text is present in dynamically loaded content
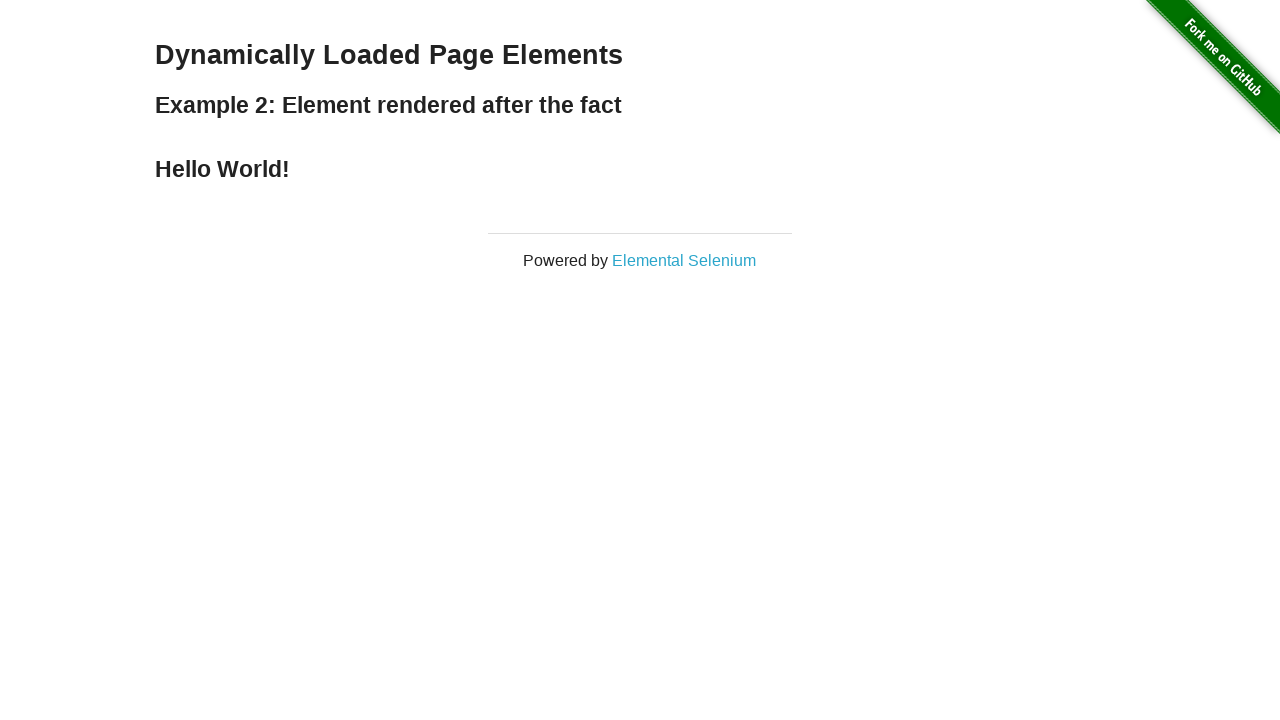

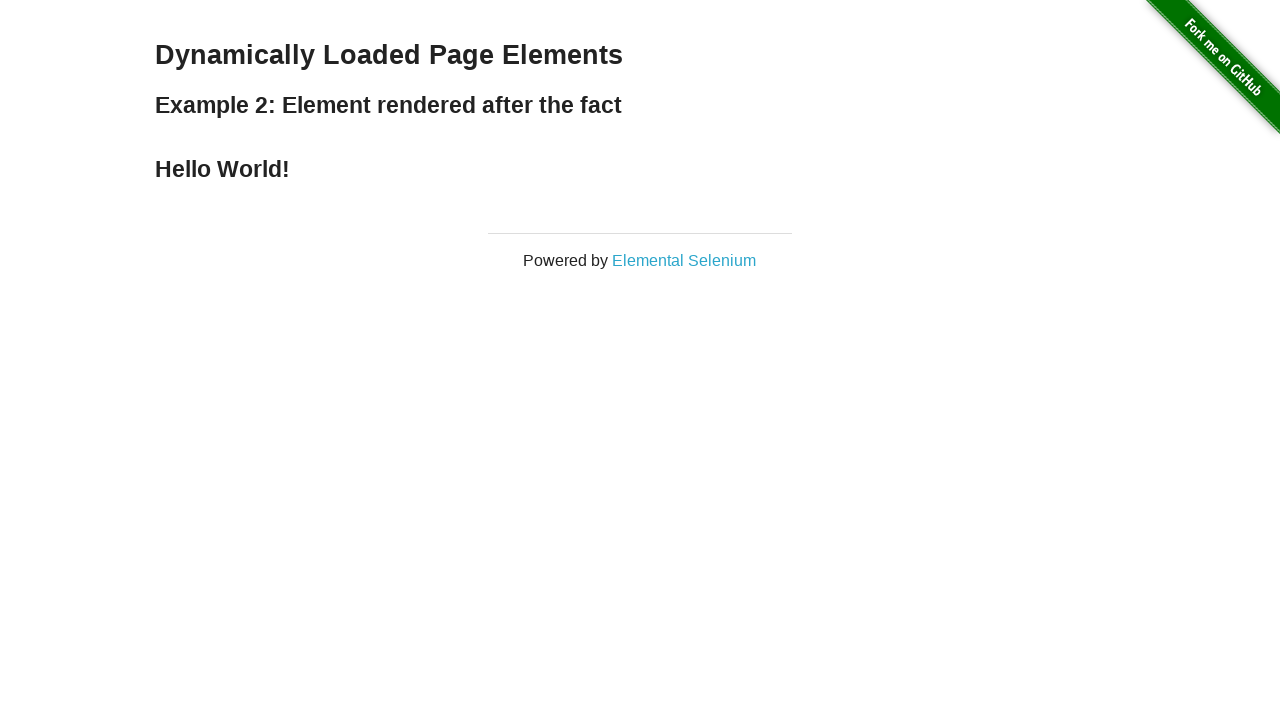